Tests window handling by clicking a link that opens a new window, switching to the new window to verify its content, then switching back to the original window and verifying the title.

Starting URL: https://the-internet.herokuapp.com/windows

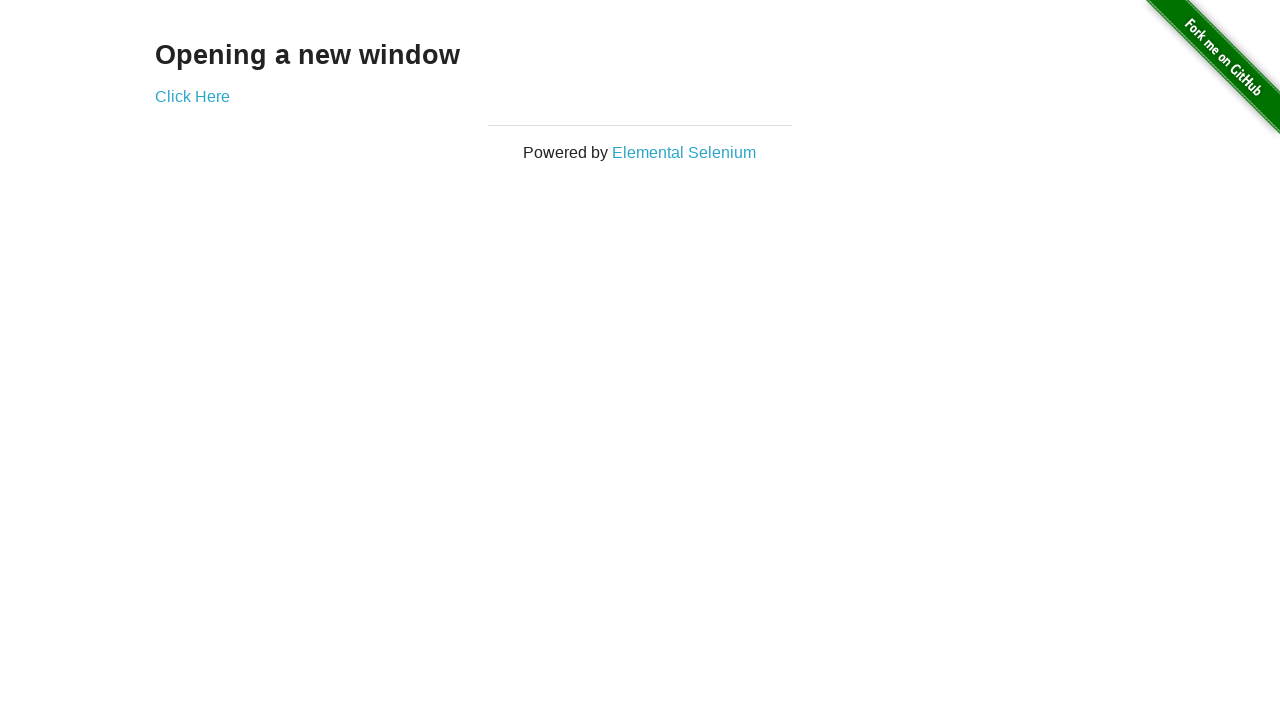

Verified heading text on initial page is 'Opening a new window'
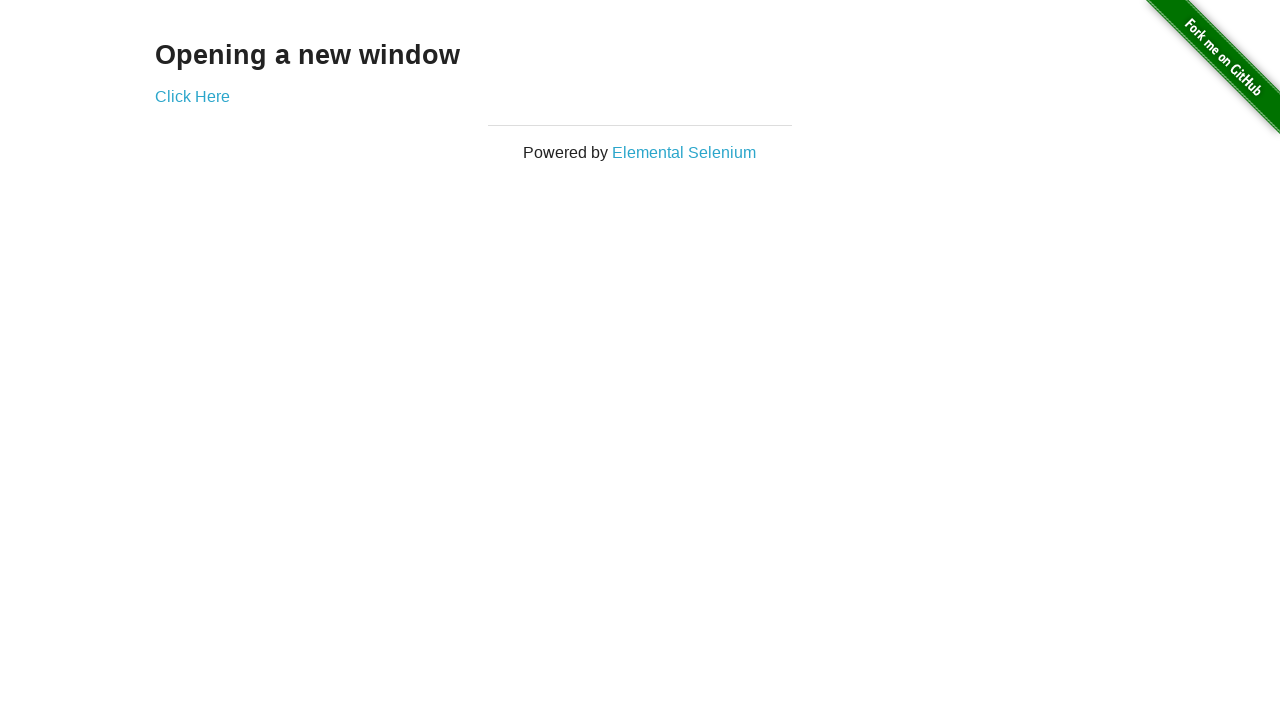

Verified initial page title is 'The Internet'
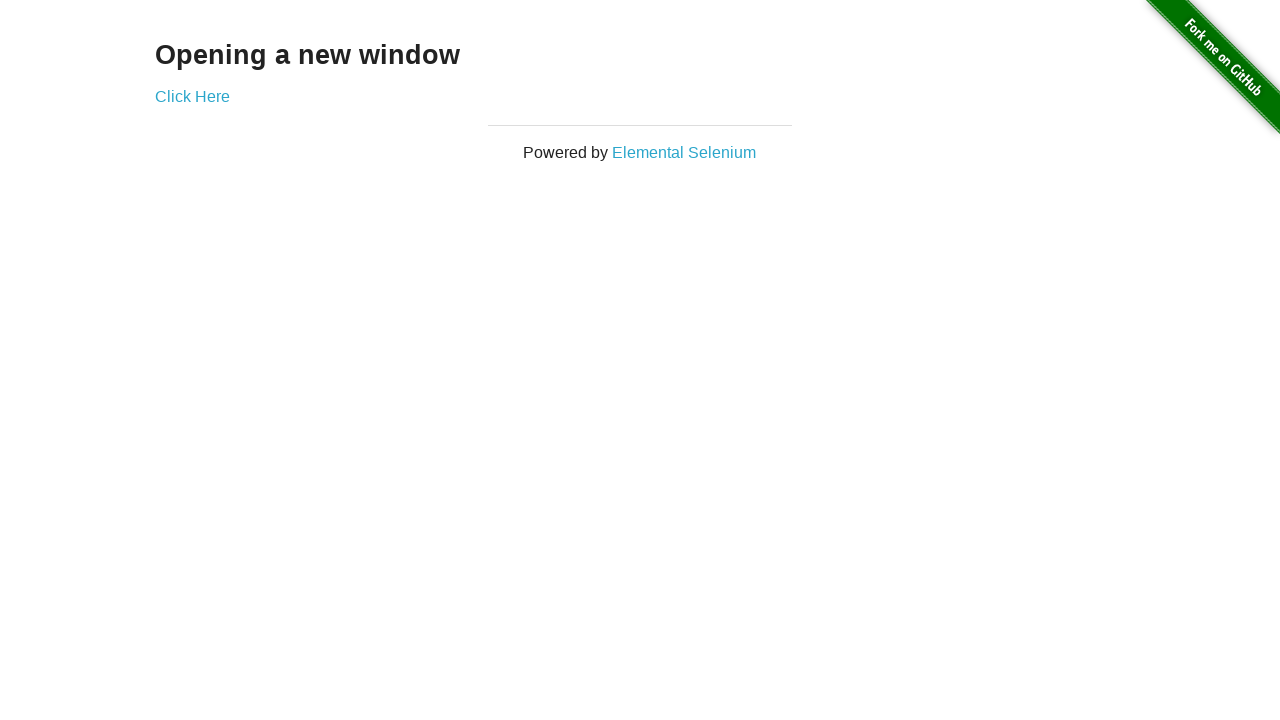

Clicked 'Click Here' link to open a new window at (192, 96) on text=Click Here
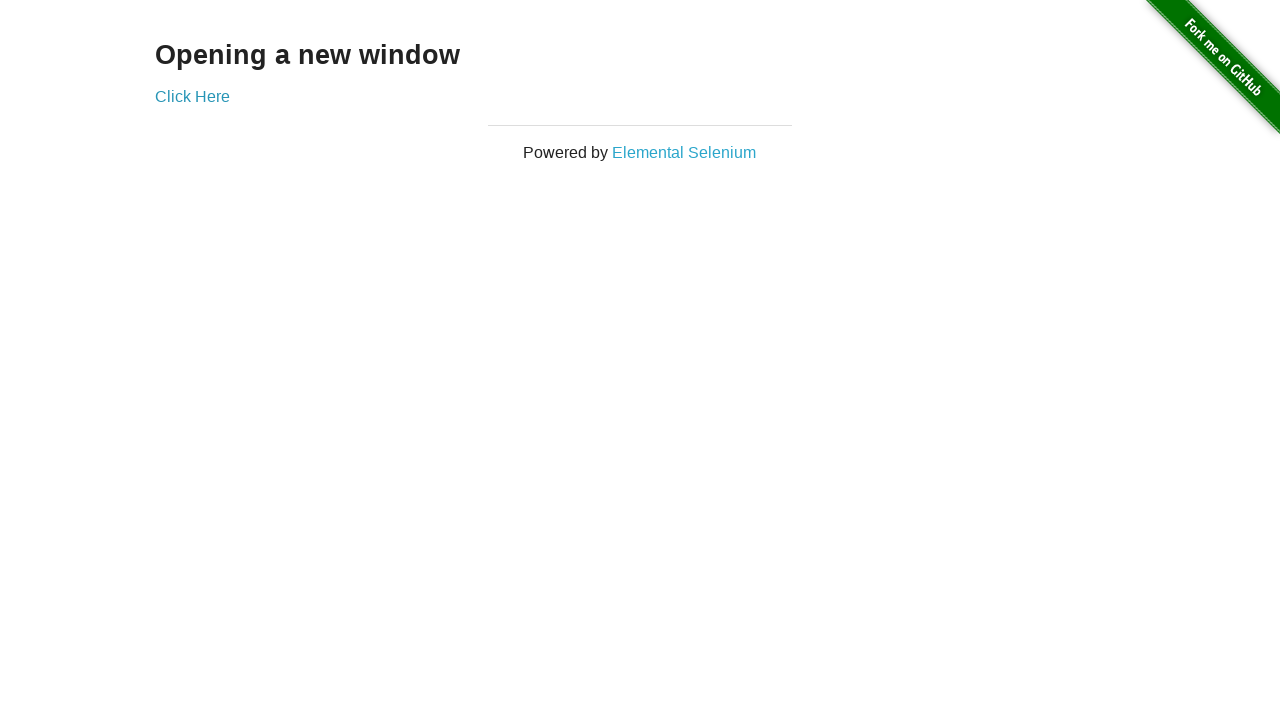

Captured new window handle
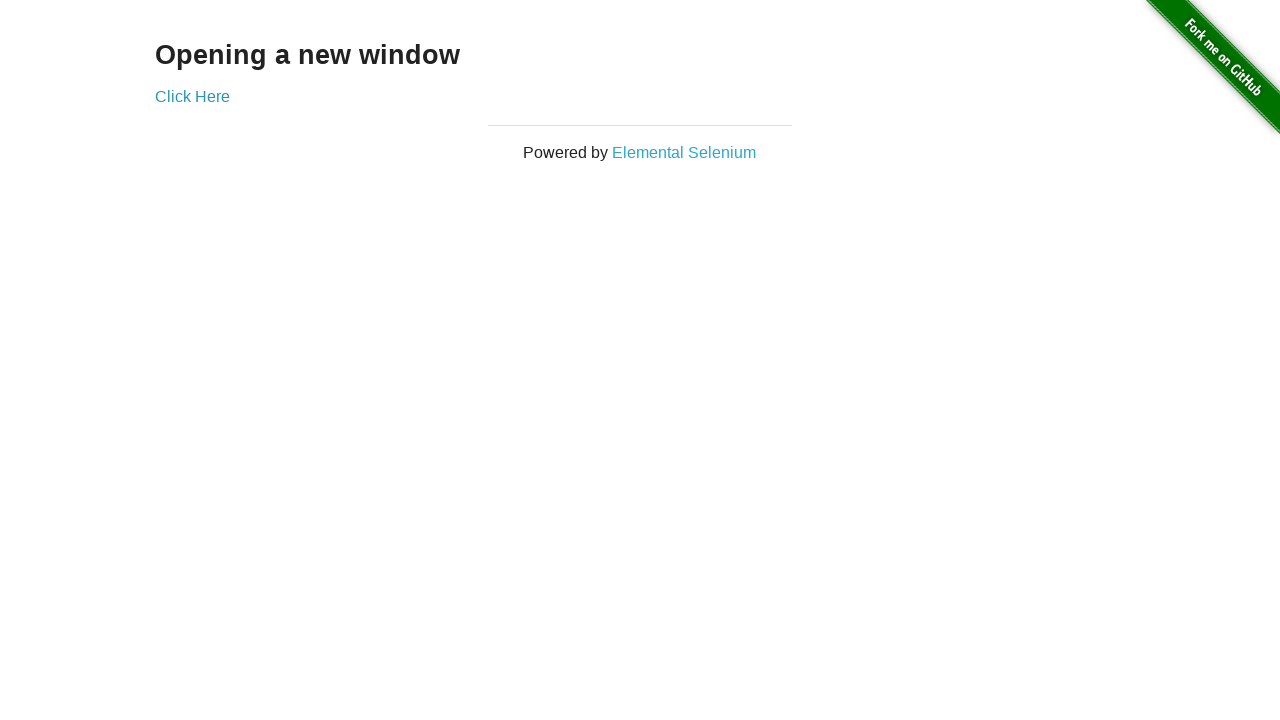

New window finished loading
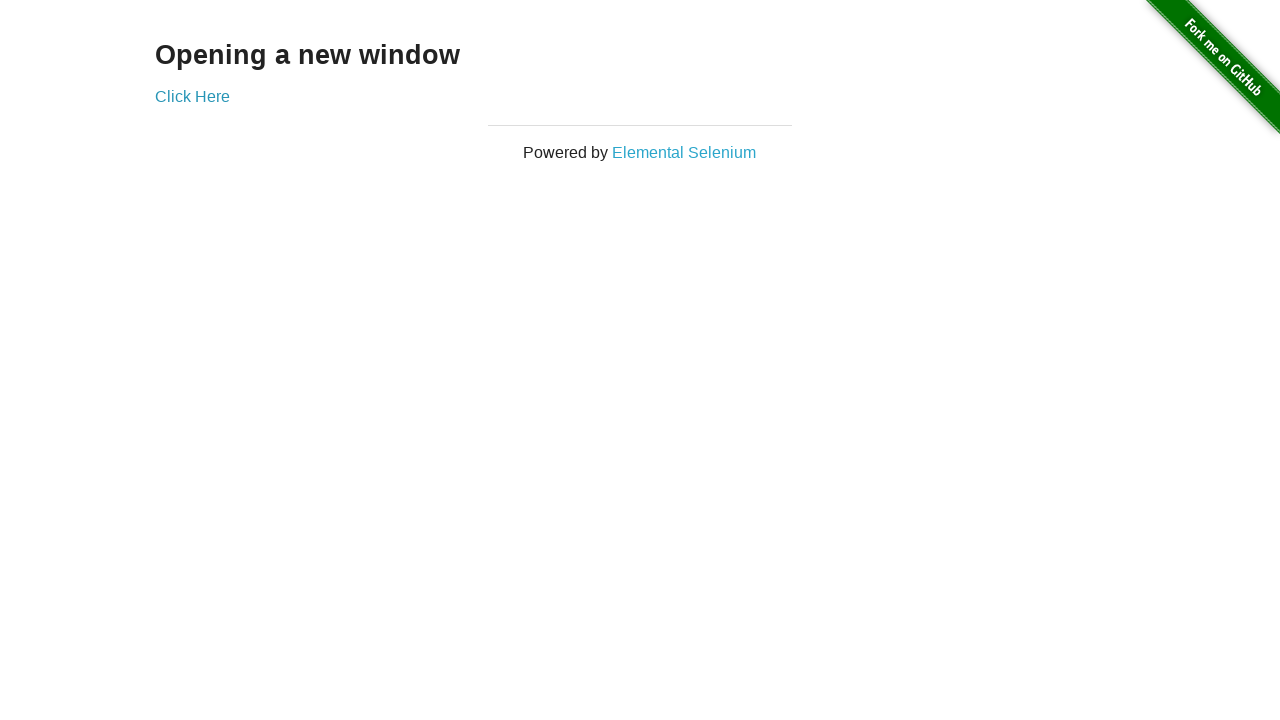

Verified new window title is 'New Window'
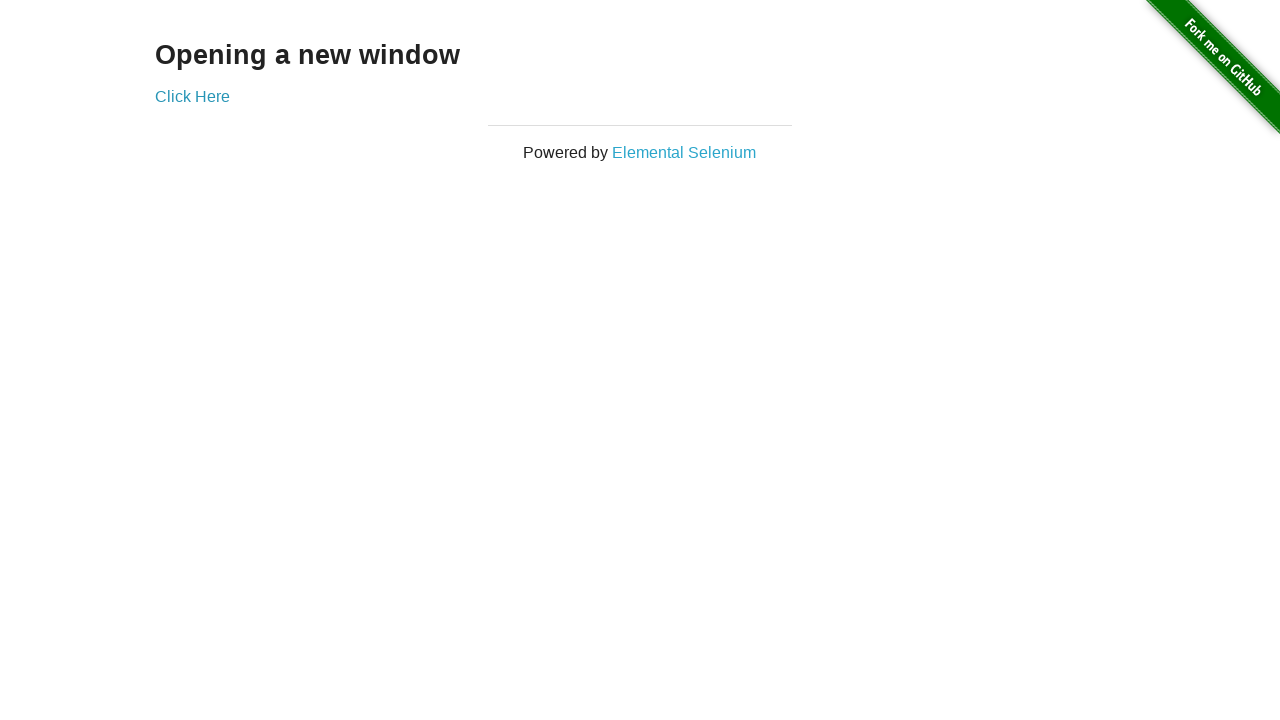

Verified heading text on new window is 'New Window'
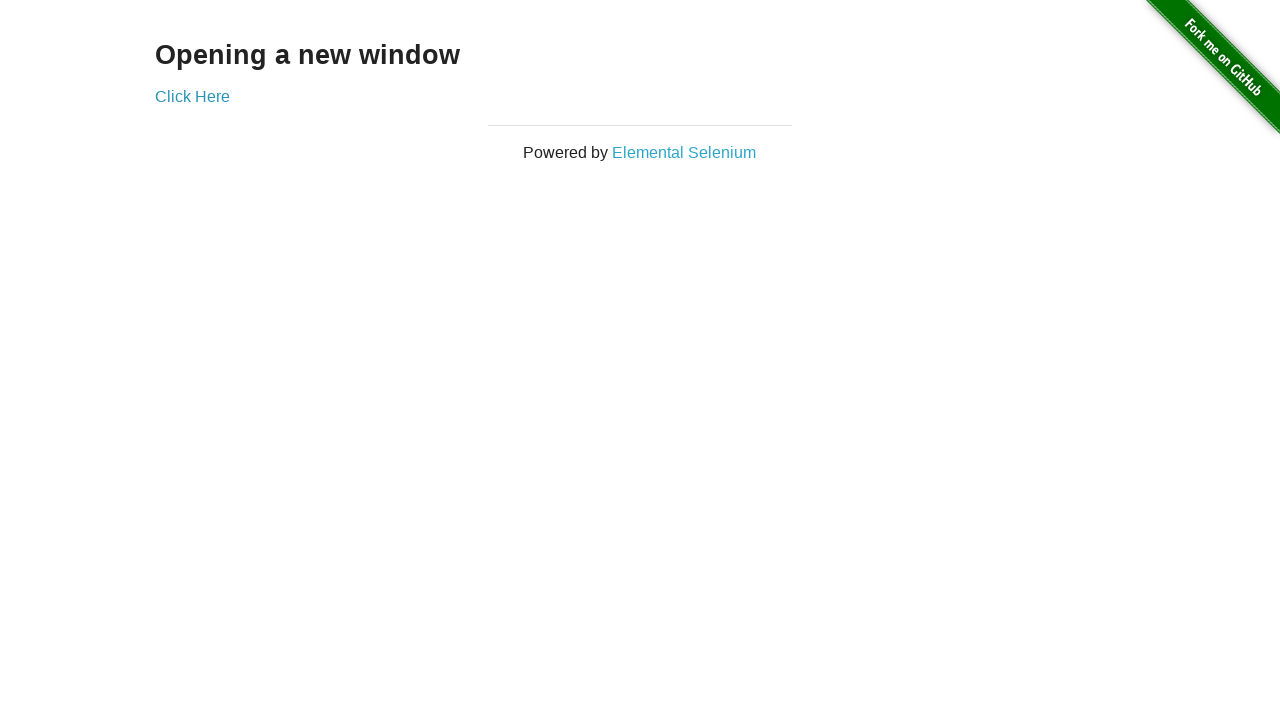

Switched back to original window
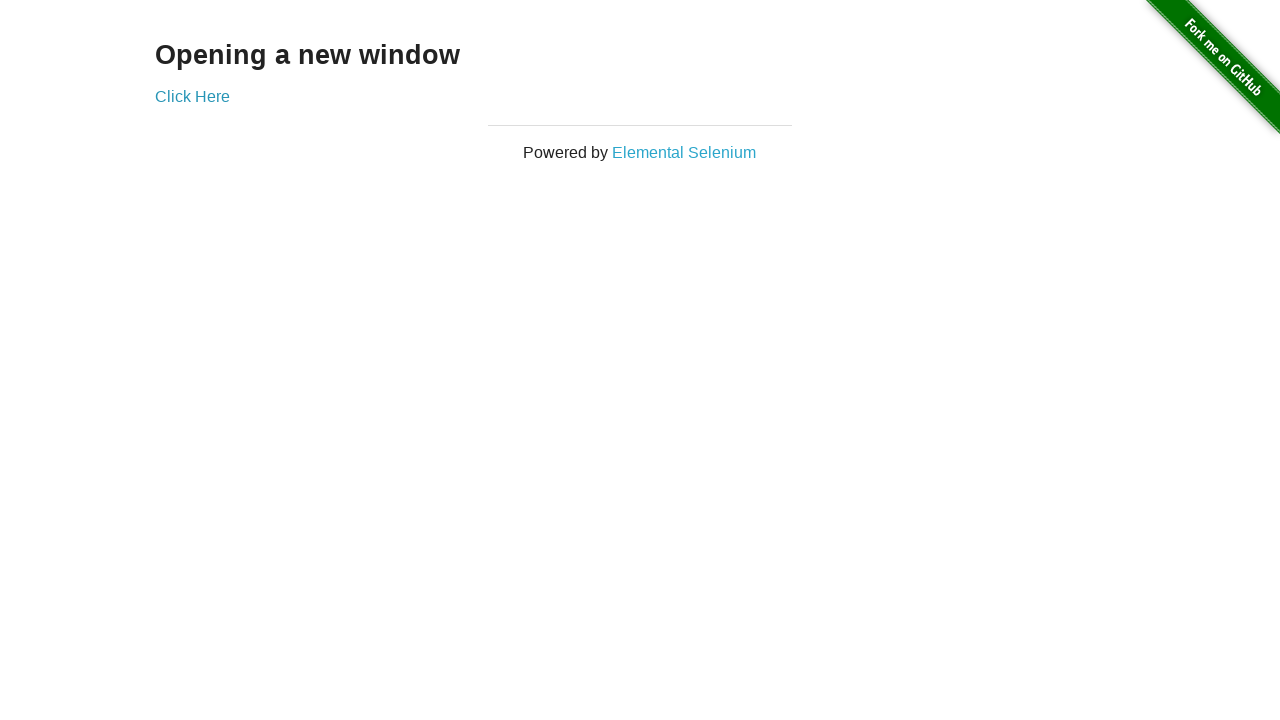

Verified original window title is still 'The Internet'
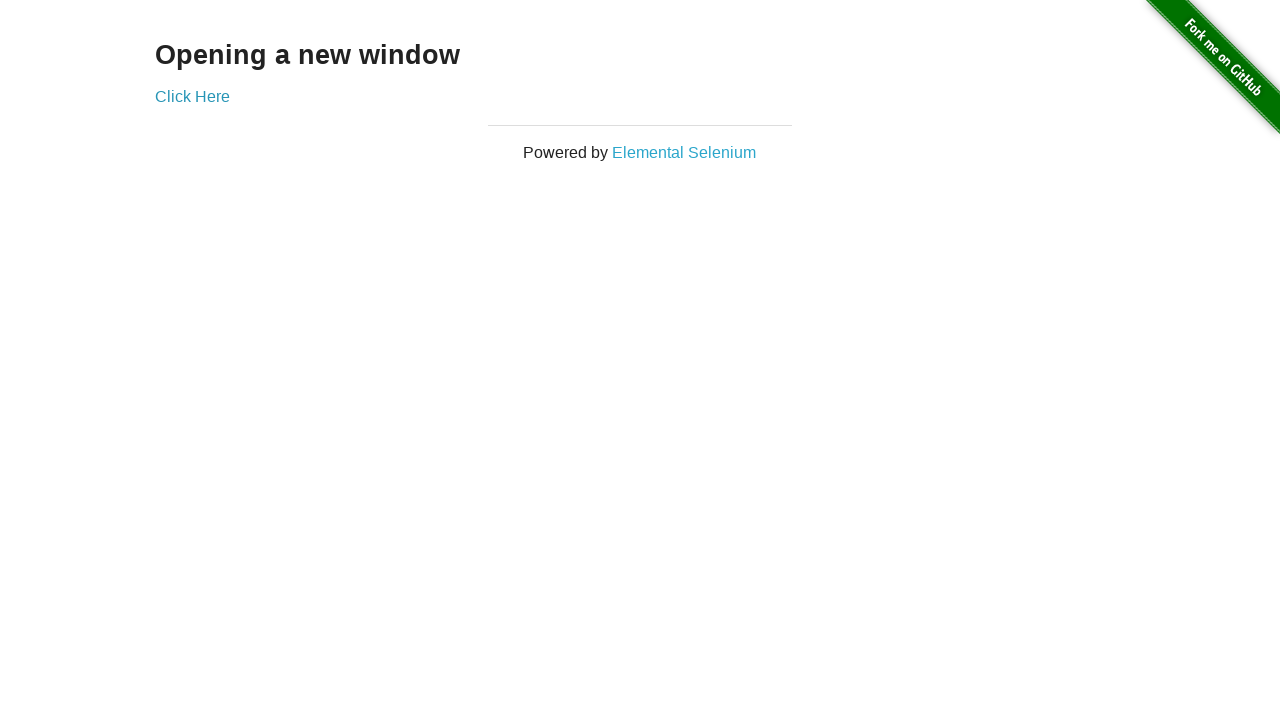

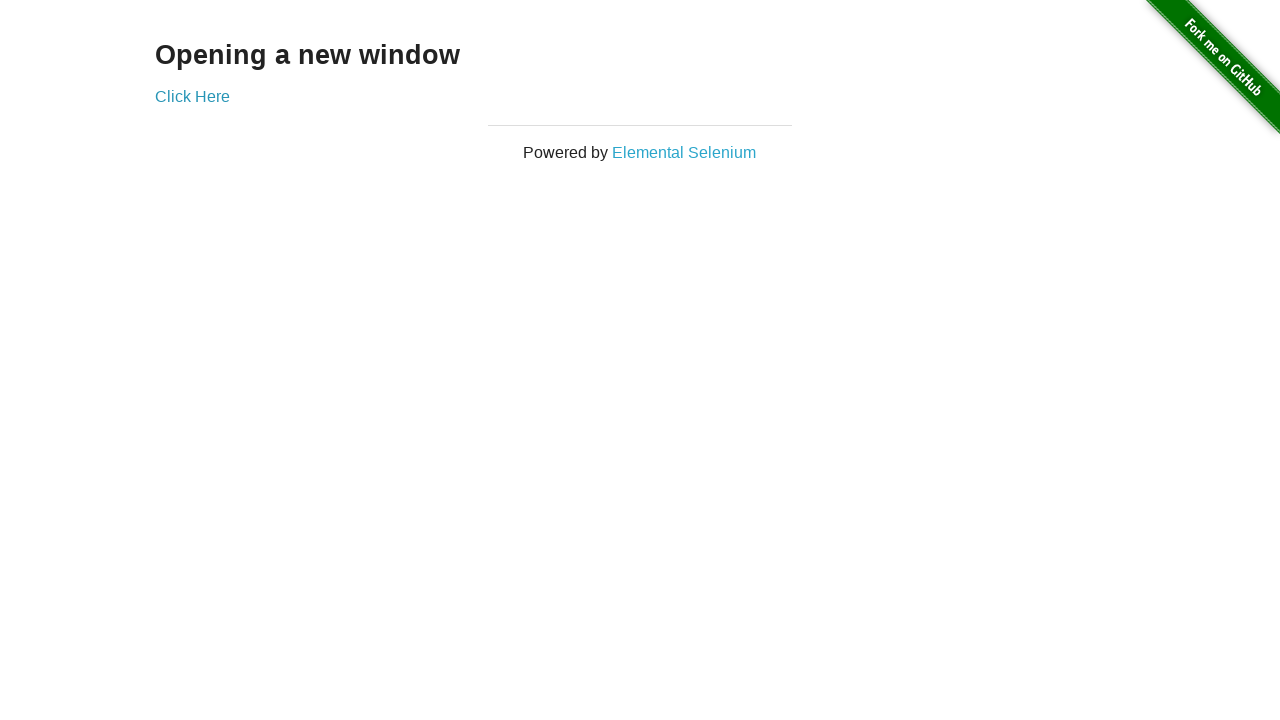